Tests clicking the "Cheese" radio button/checkbox option on a form controls demo page

Starting URL: https://dgotlieb.github.io/Controllers/

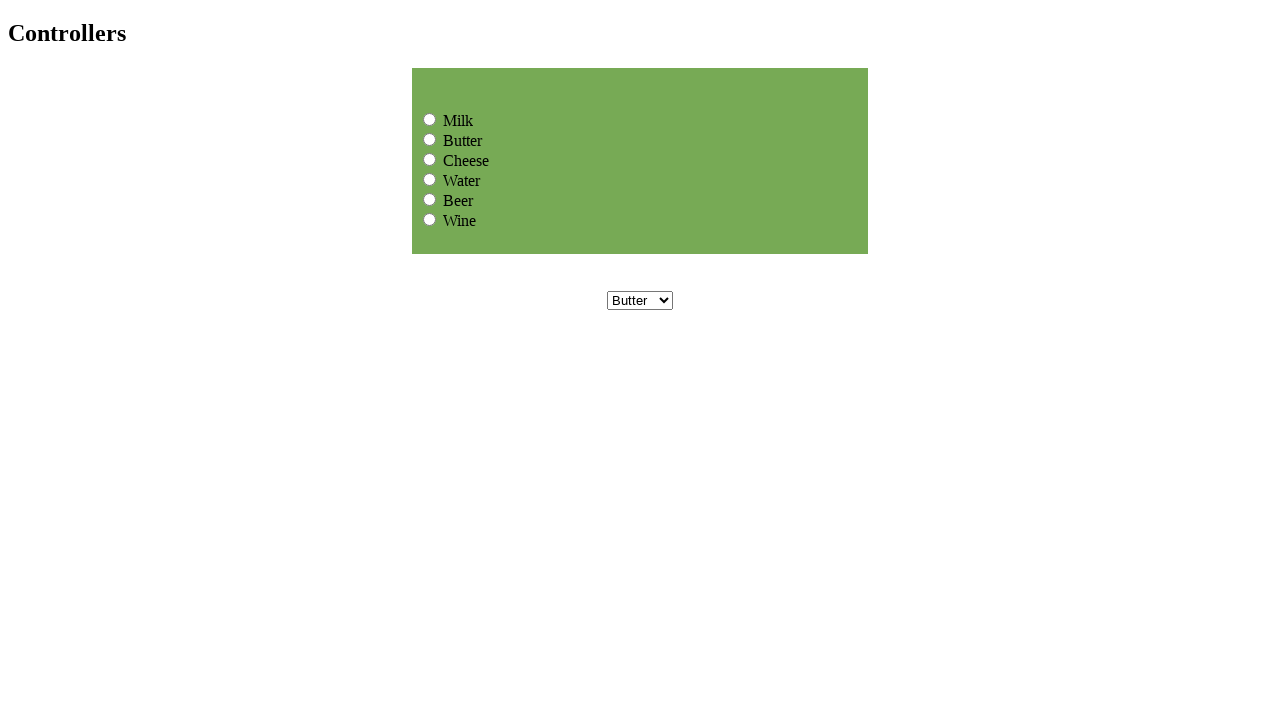

Navigated to form controls demo page
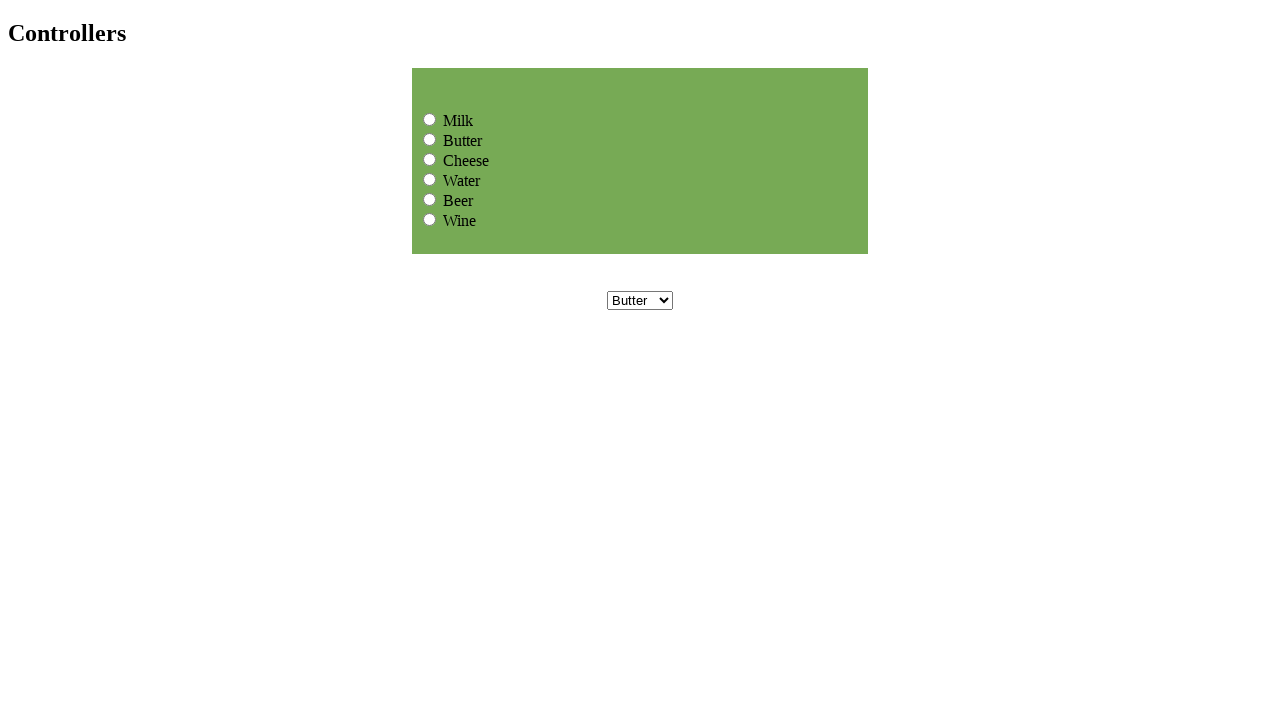

Clicked the Cheese radio button/checkbox option at (430, 159) on input[value='Cheese']
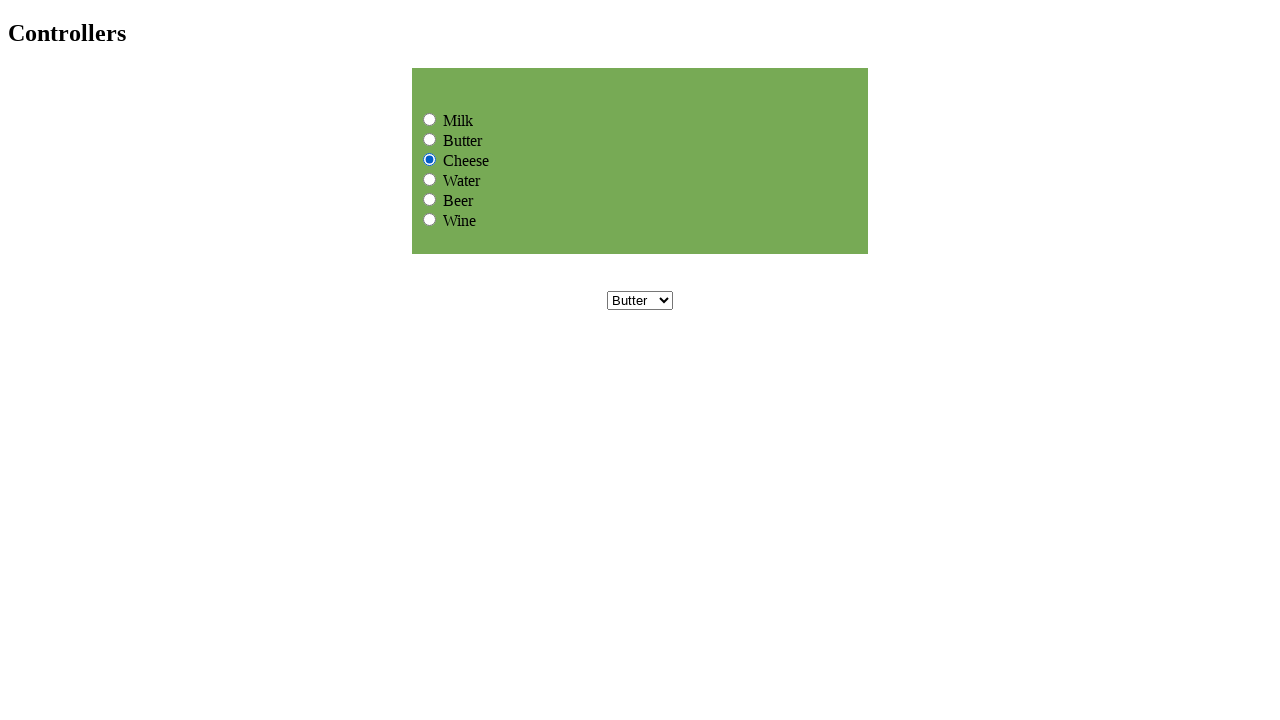

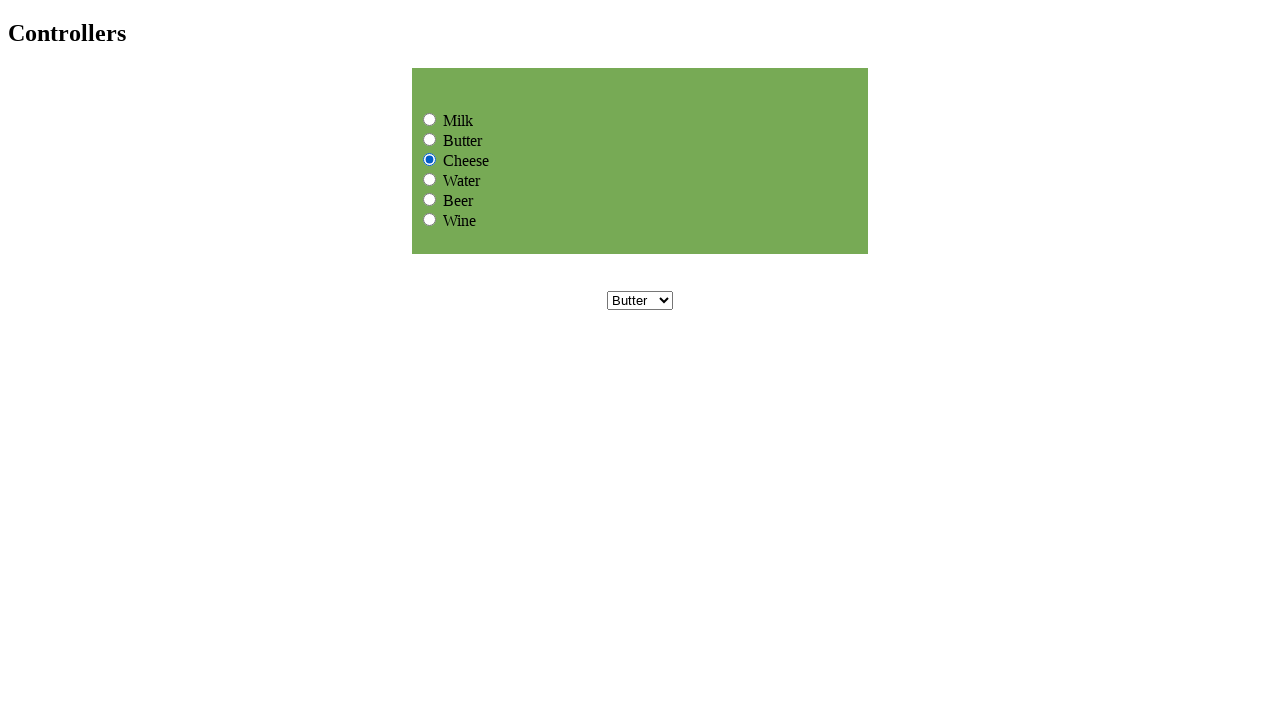